Tests Airbnb search functionality by entering a destination in the search field and submitting the search

Starting URL: https://www.airbnb.com.br

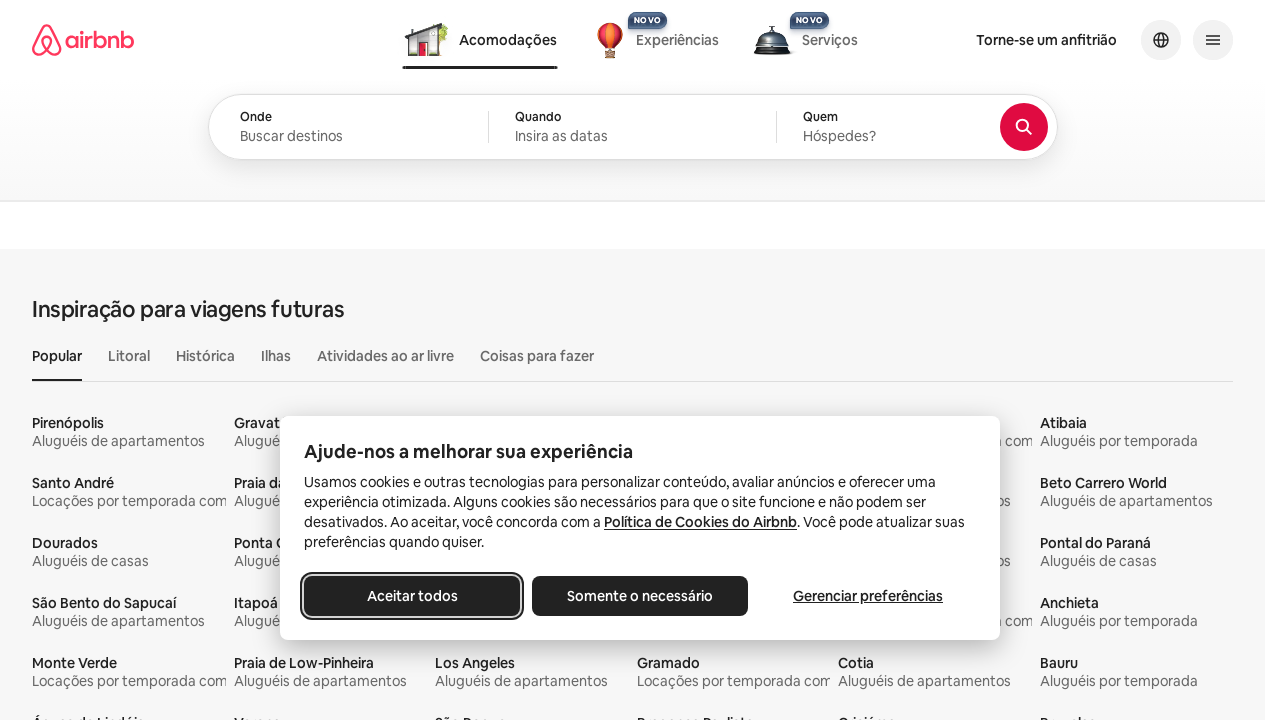

Waited 3 seconds for page to load
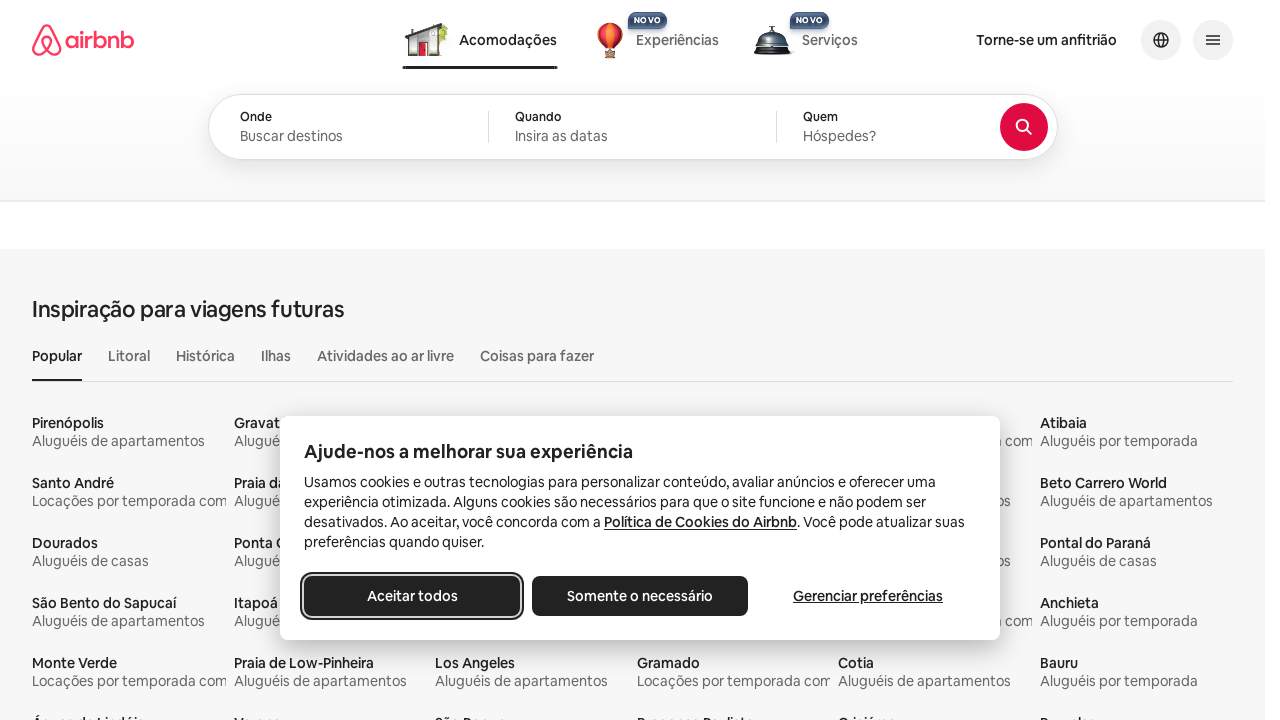

Clicked on the search input field with placeholder 'Buscar destinos' at (347, 136) on xpath=//input[@placeholder='Buscar destinos']
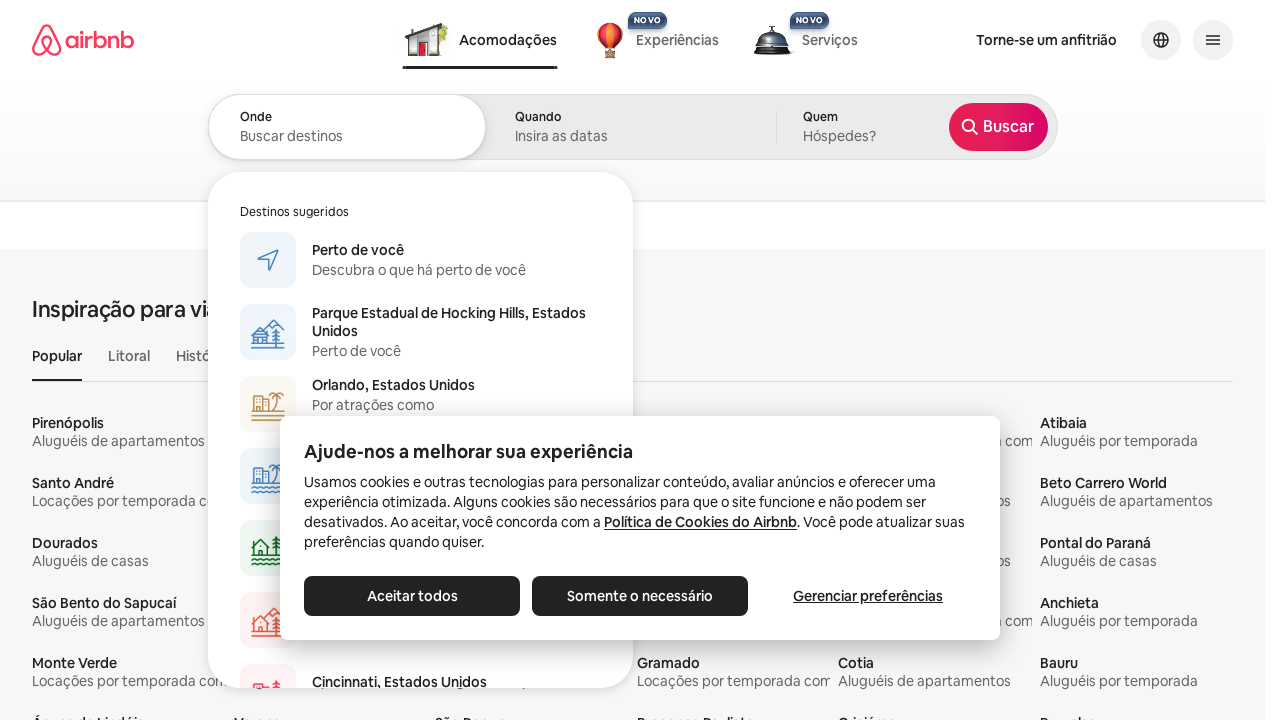

Waited 1 second for search field to become active
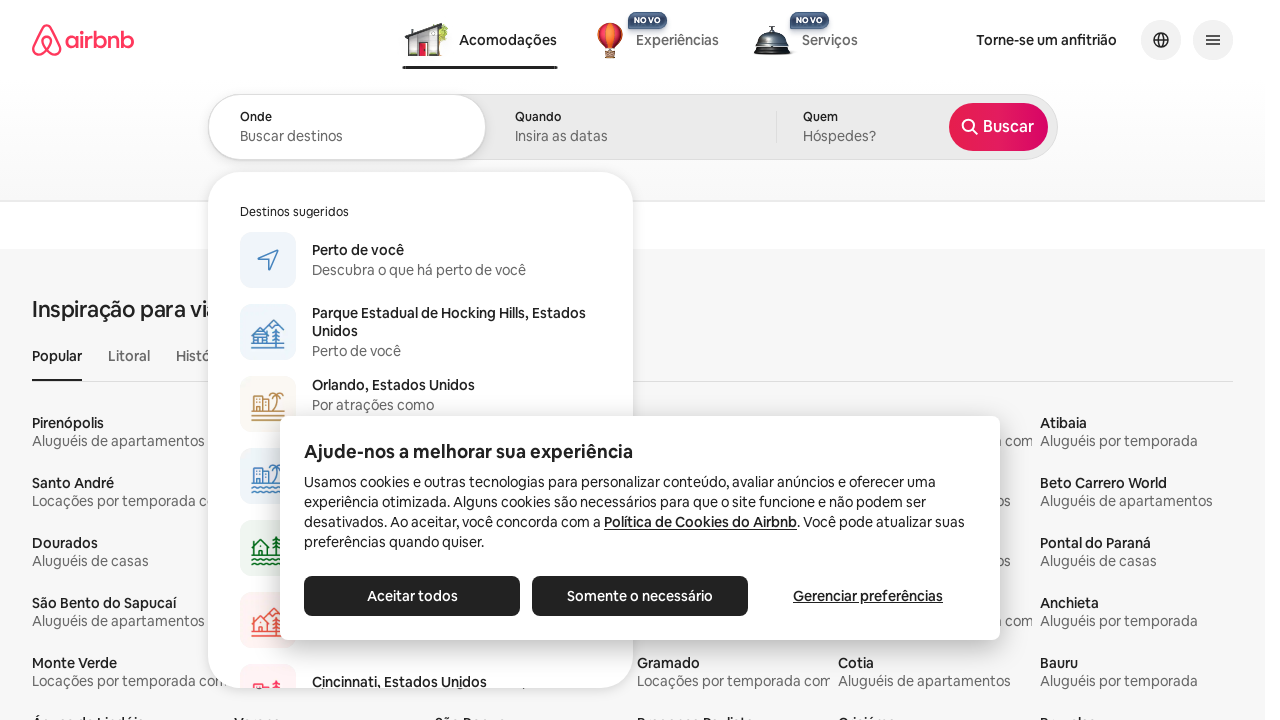

Entered 'São Paulo' as the destination in the search field on xpath=//input[@placeholder='Buscar destinos']
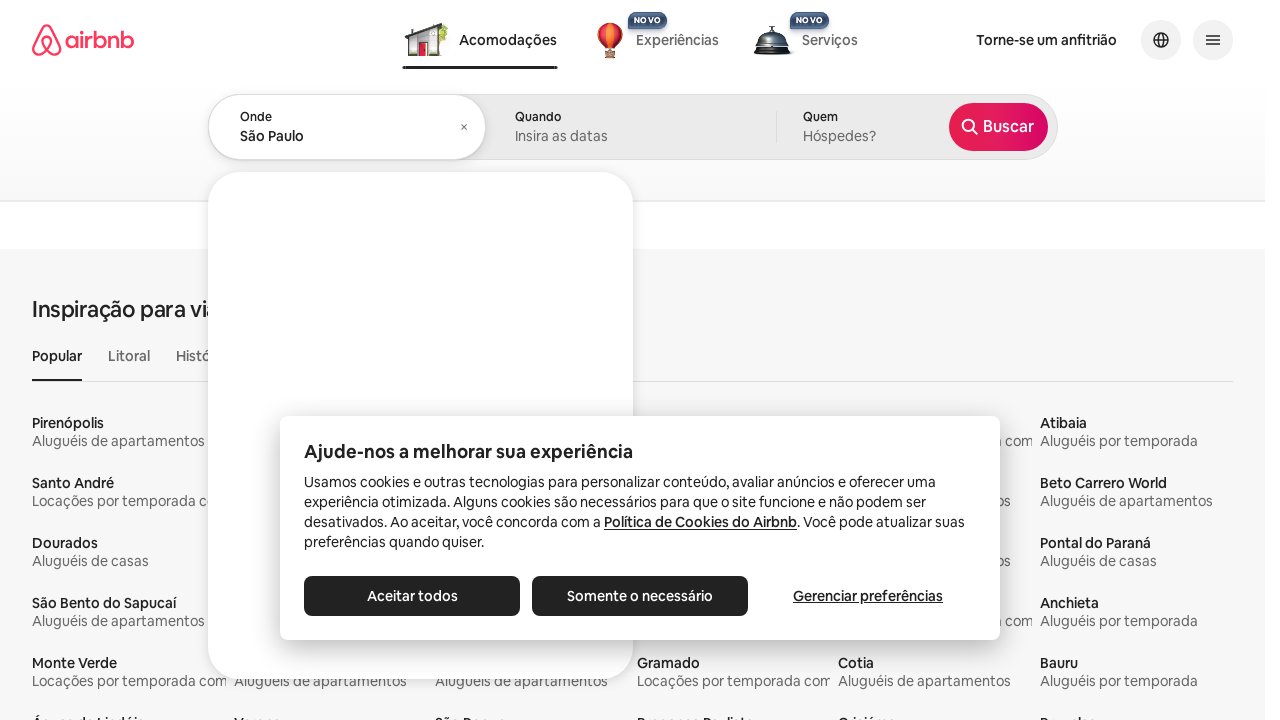

Waited 1 second before submitting search
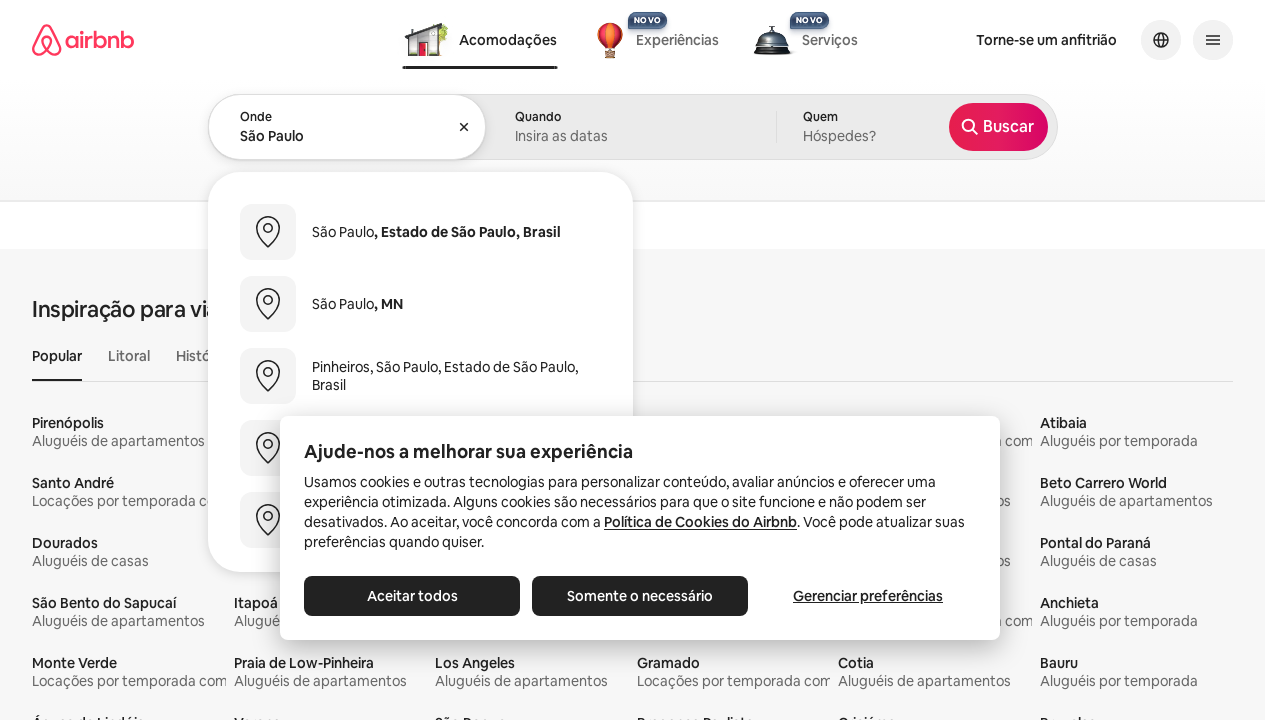

Error occurred: Locator.press: Timeout 60000ms exceeded.
Call log:
  - waiting for locator("//input[@placeholder='Buscar destinos']")
 on xpath=//input[@placeholder='Buscar destinos']
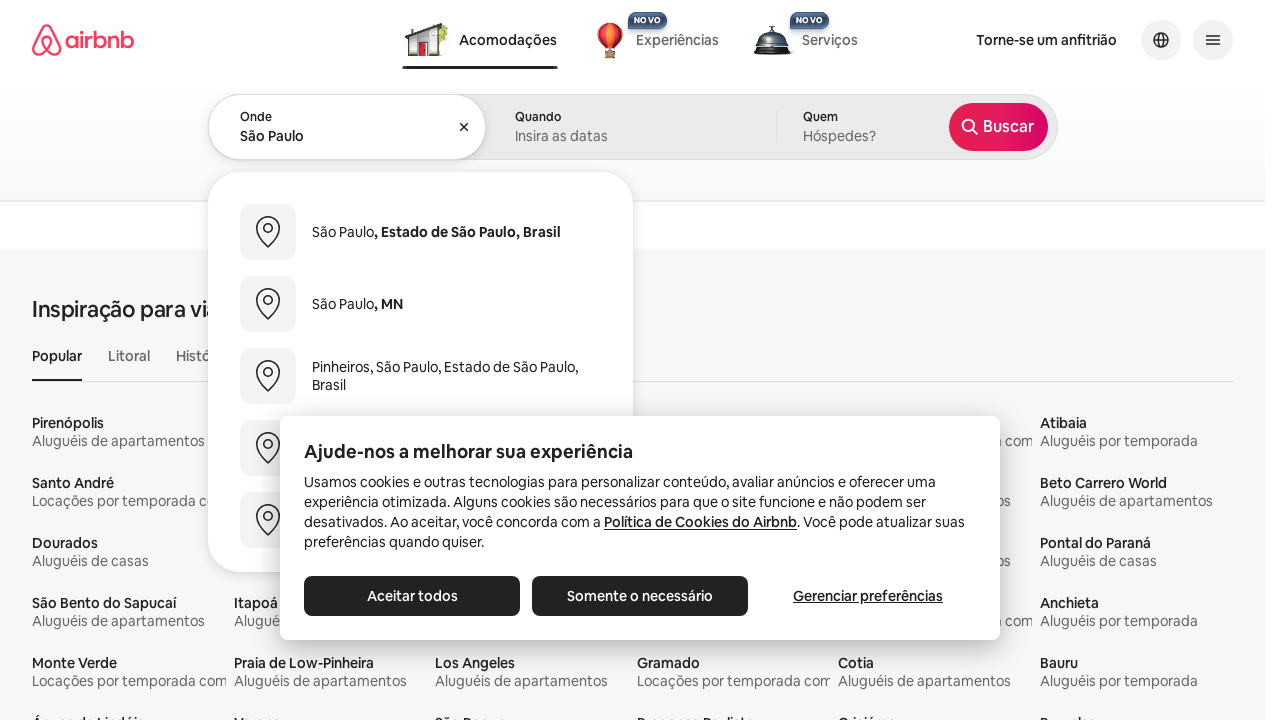

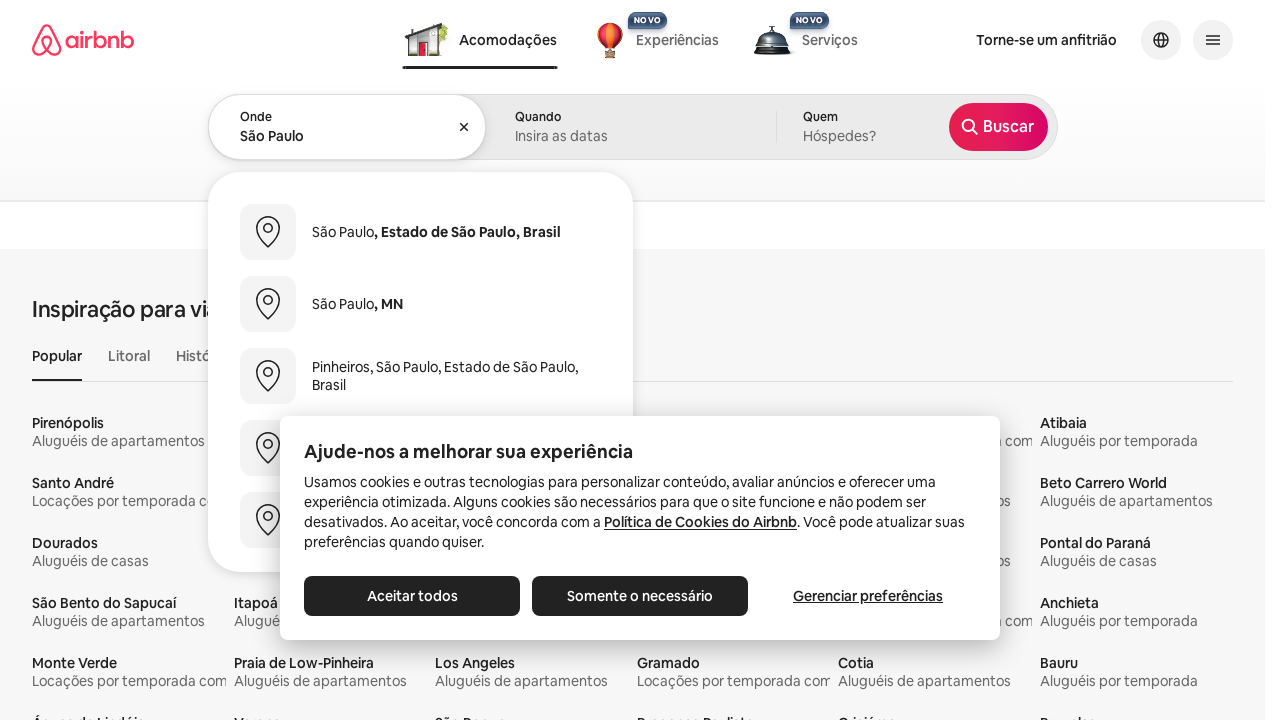